Tests window handling by opening a popup window, switching to it, closing it, and returning to the main window

Starting URL: http://www.omayo.blogspot.com

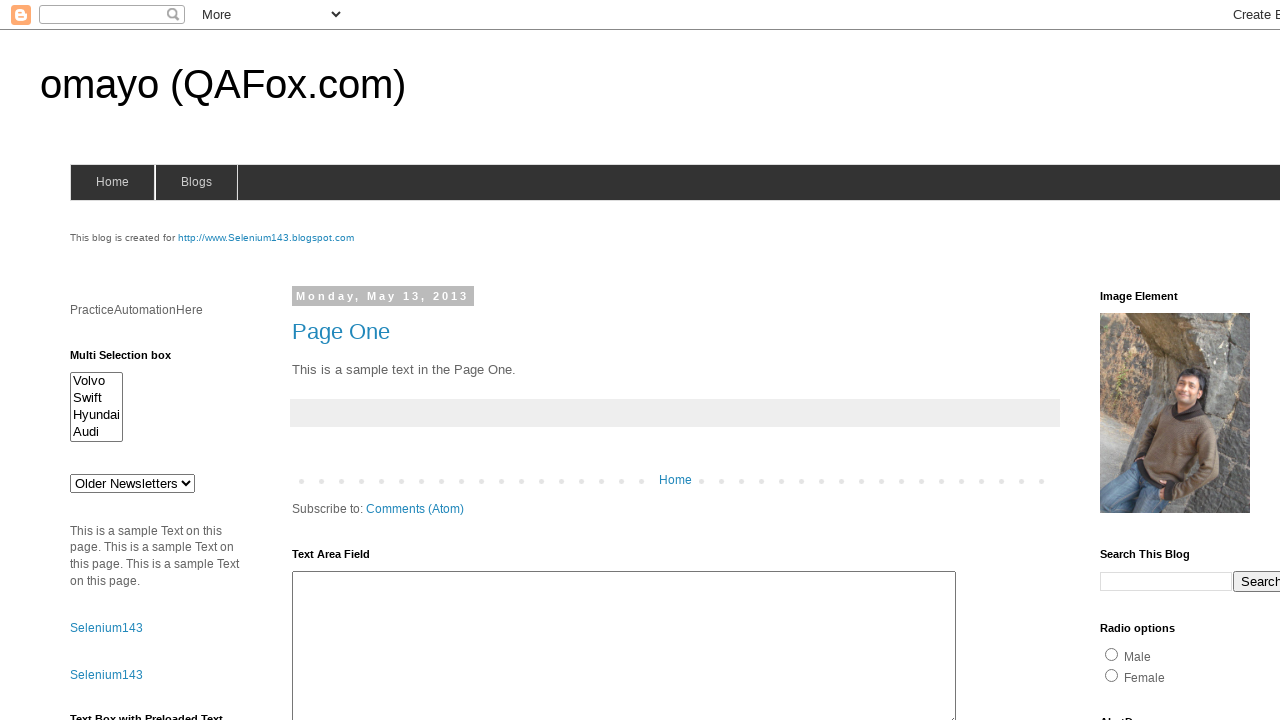

Clicked link to open popup window at (132, 360) on a:has-text('Open a popup window')
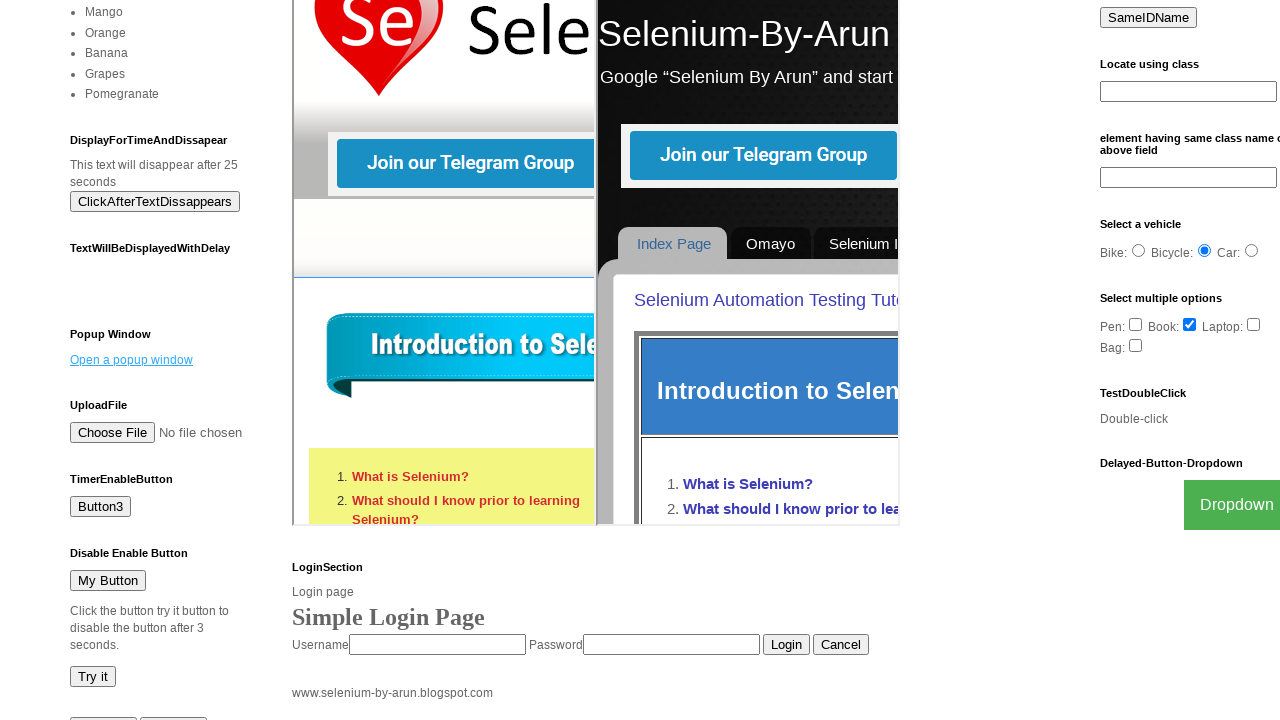

Popup window opened and captured
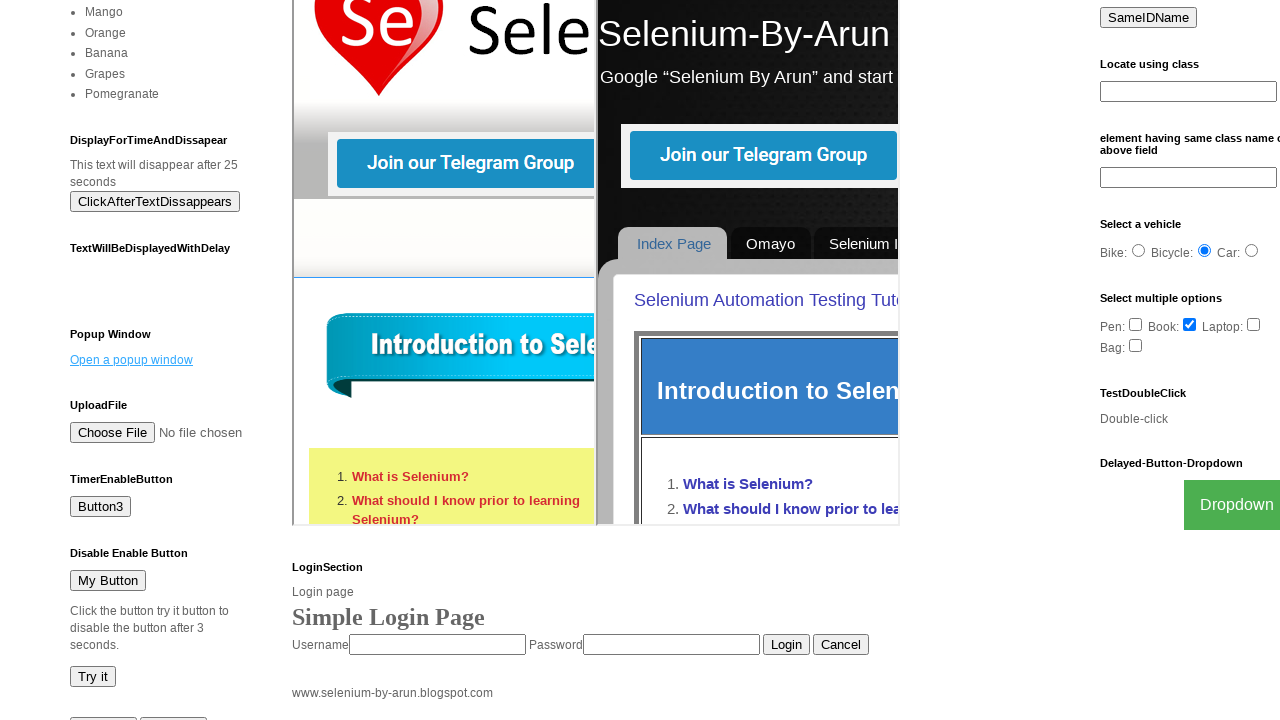

Popup window fully loaded
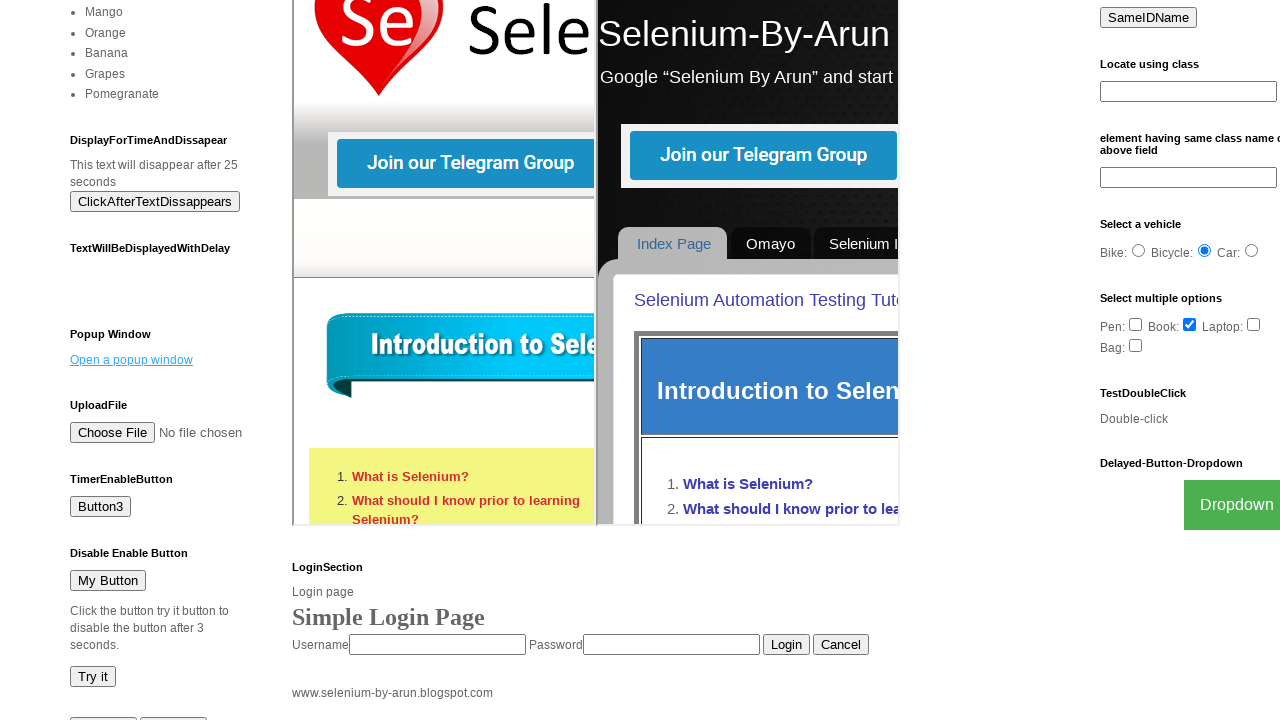

Closed popup window
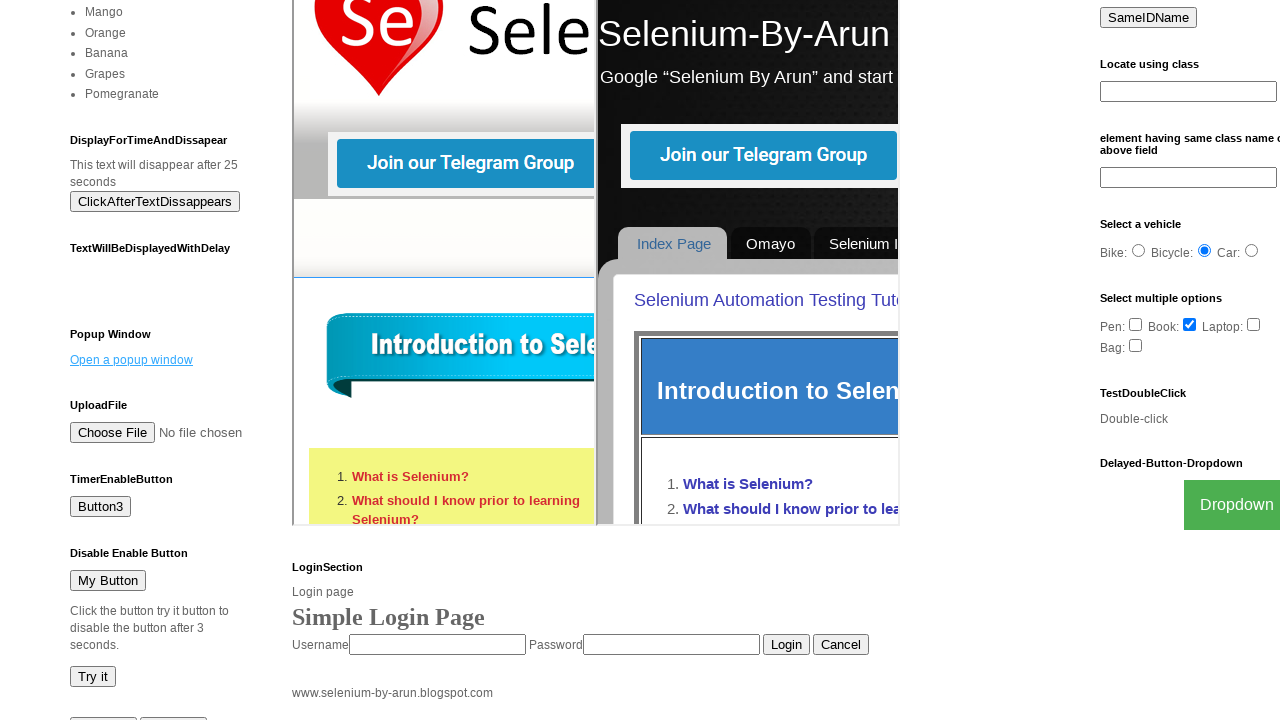

Main window remains active after popup closure
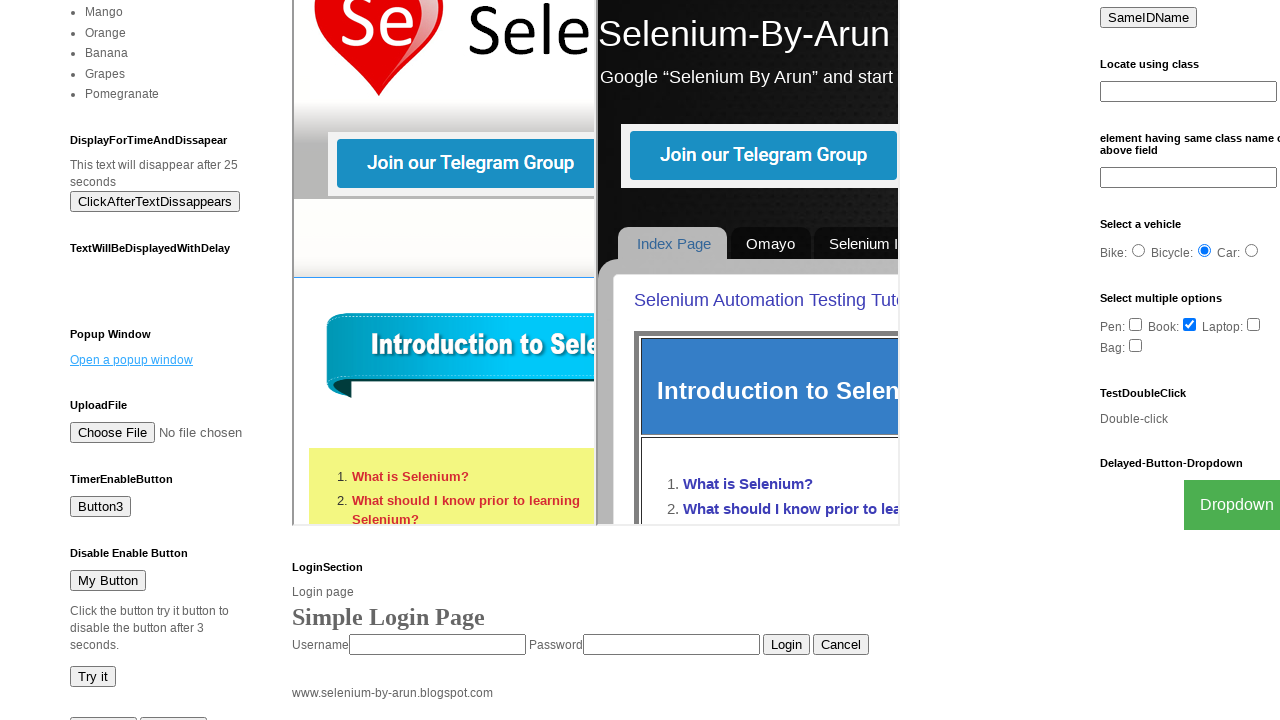

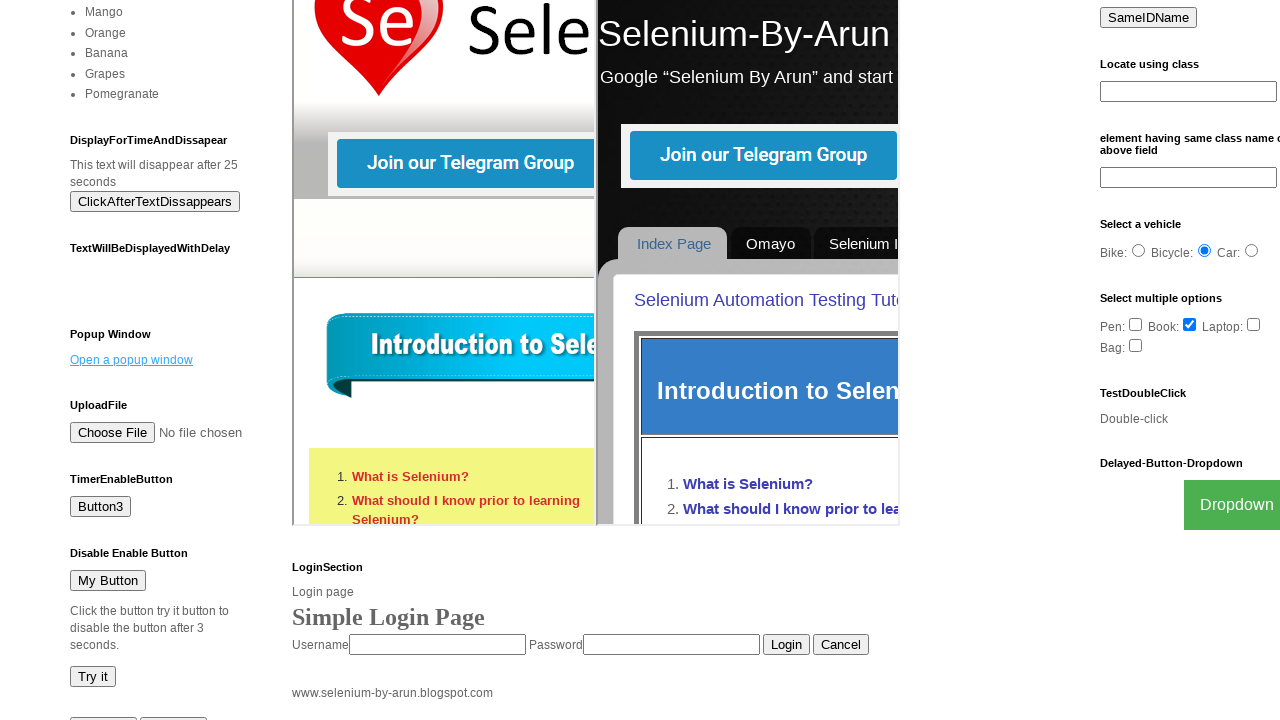